Opens the ENGETO homepage and verifies that the page title contains "ENGETO"

Starting URL: https://engeto.cz

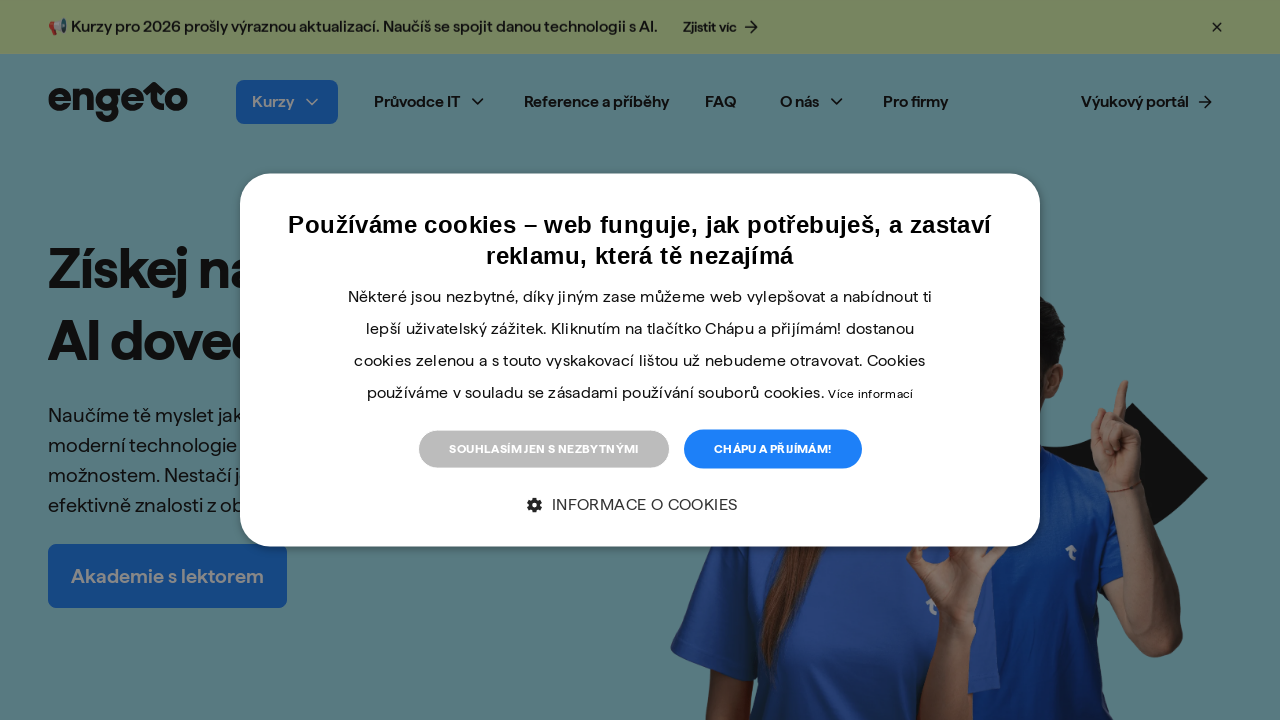

Navigated to ENGETO homepage
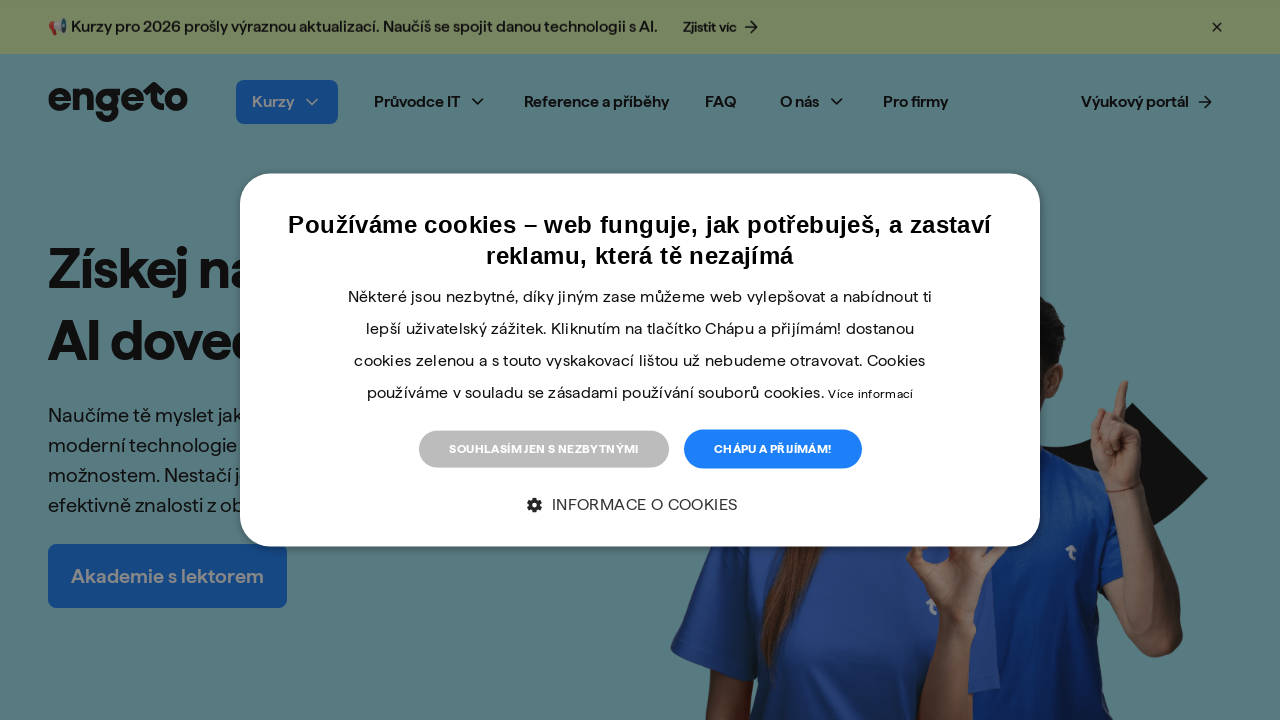

Verified page title contains 'ENGETO'
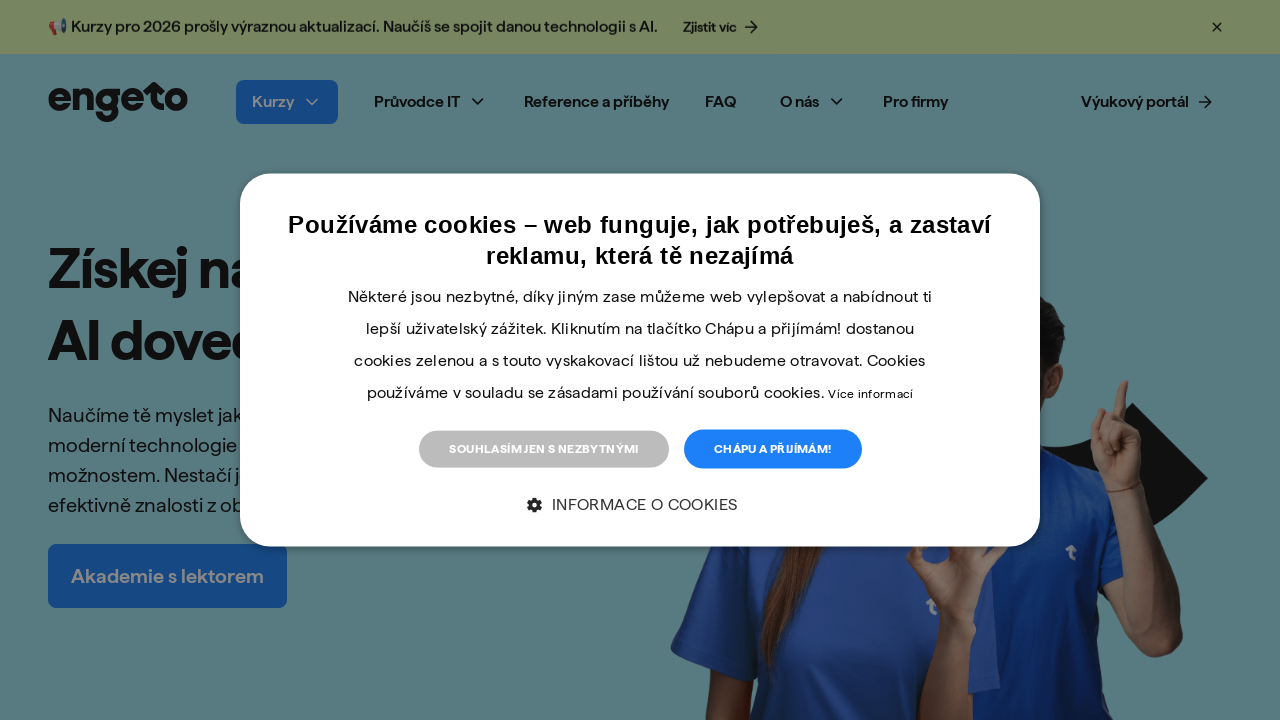

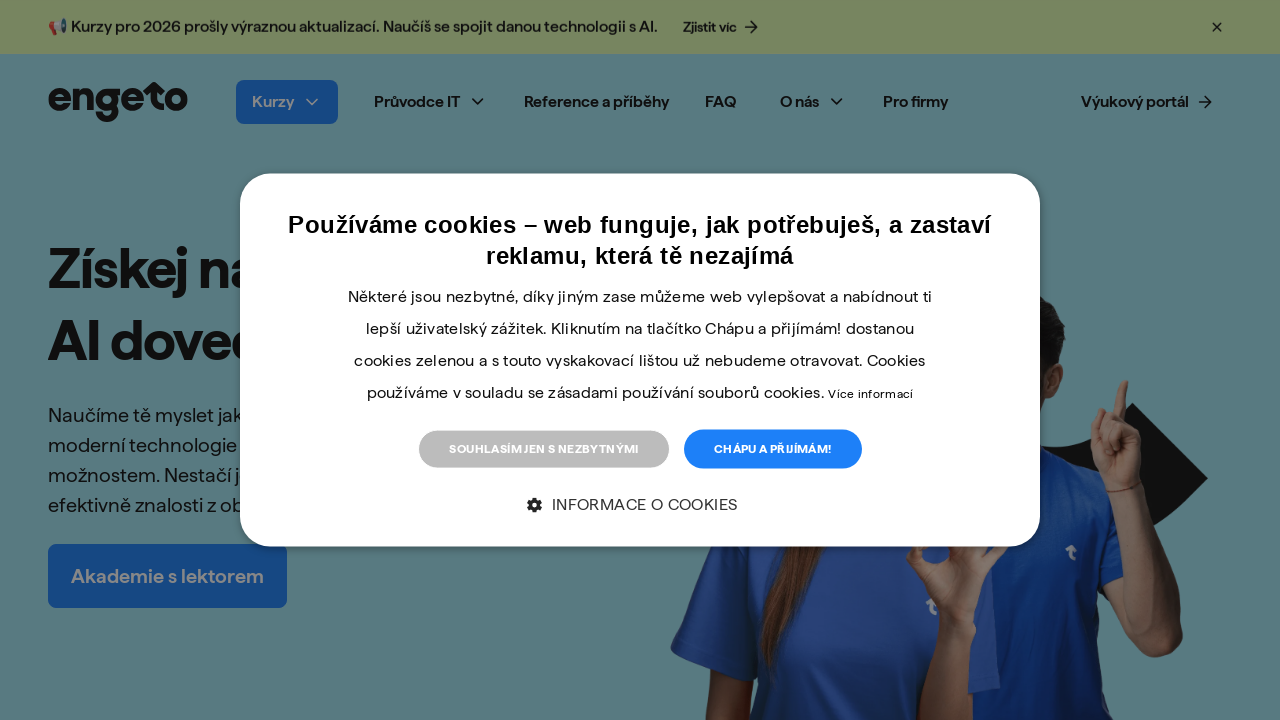